Tests a signup/contact form by filling in first name, last name, and email fields, then submitting the form.

Starting URL: http://secure-retreat-92358.herokuapp.com/

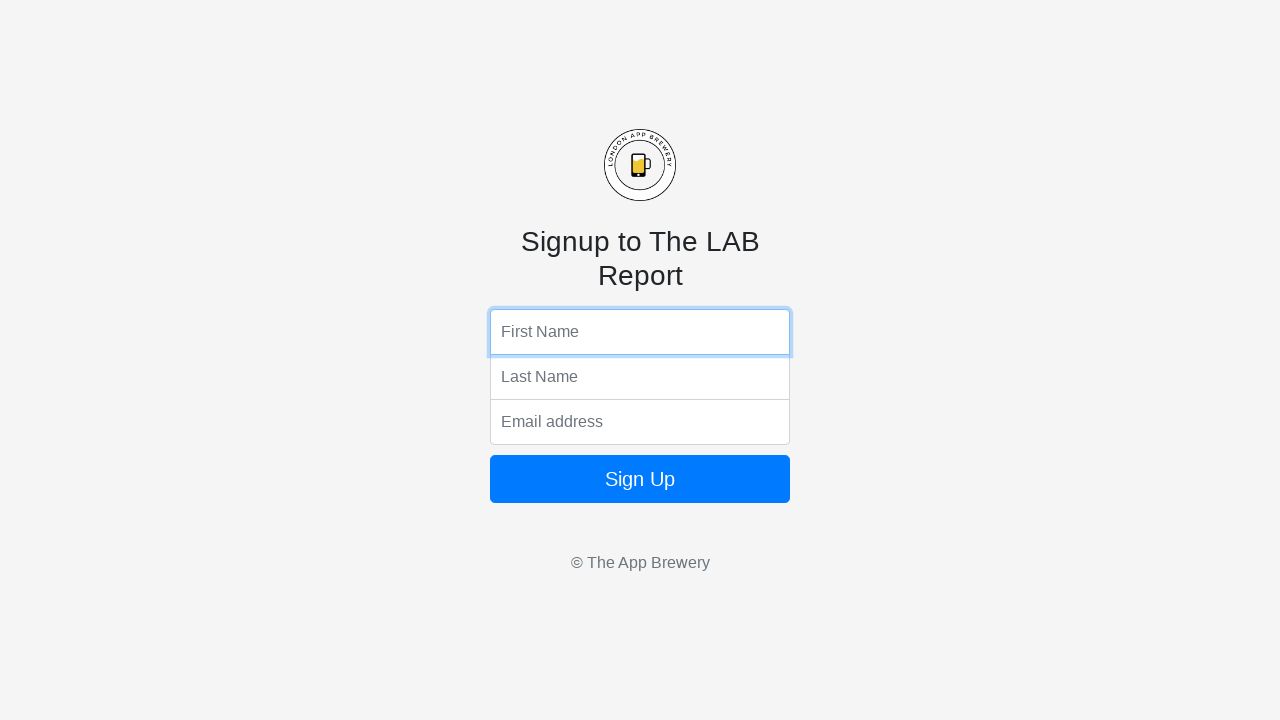

Filled first name field with 'Jordan' on input[name='fName']
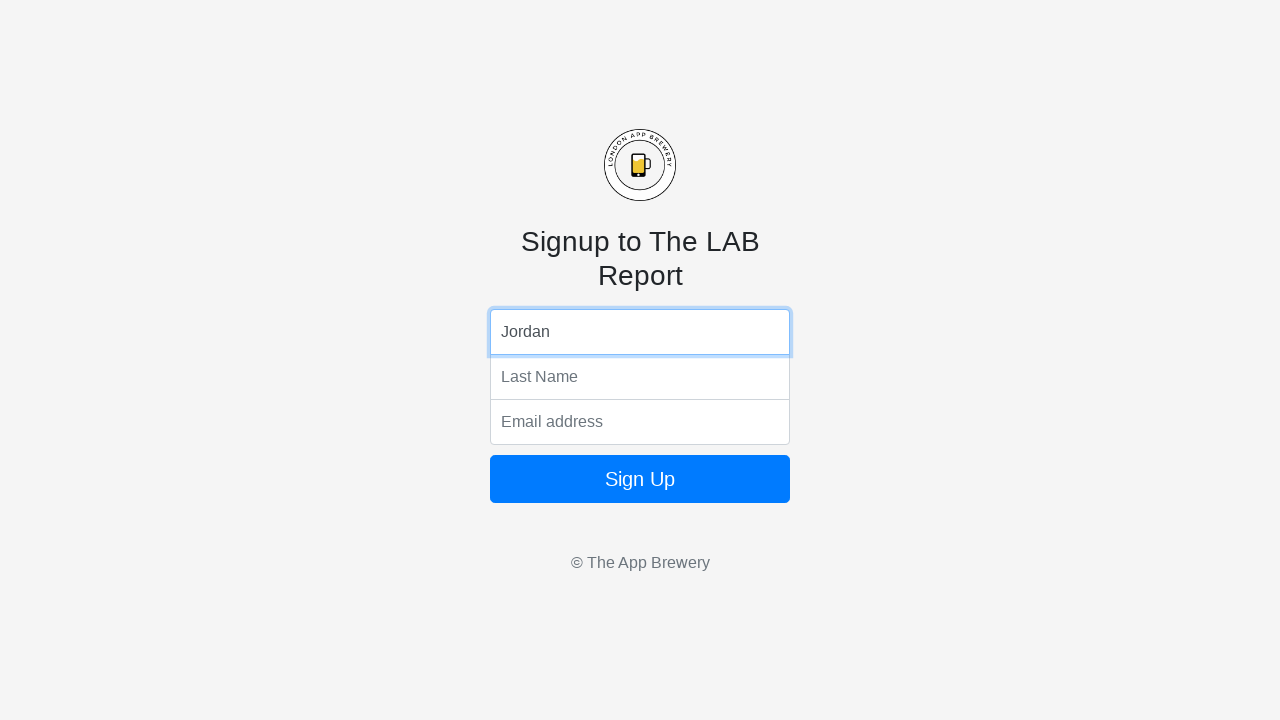

Filled last name field with 'Williams' on input[name='lName']
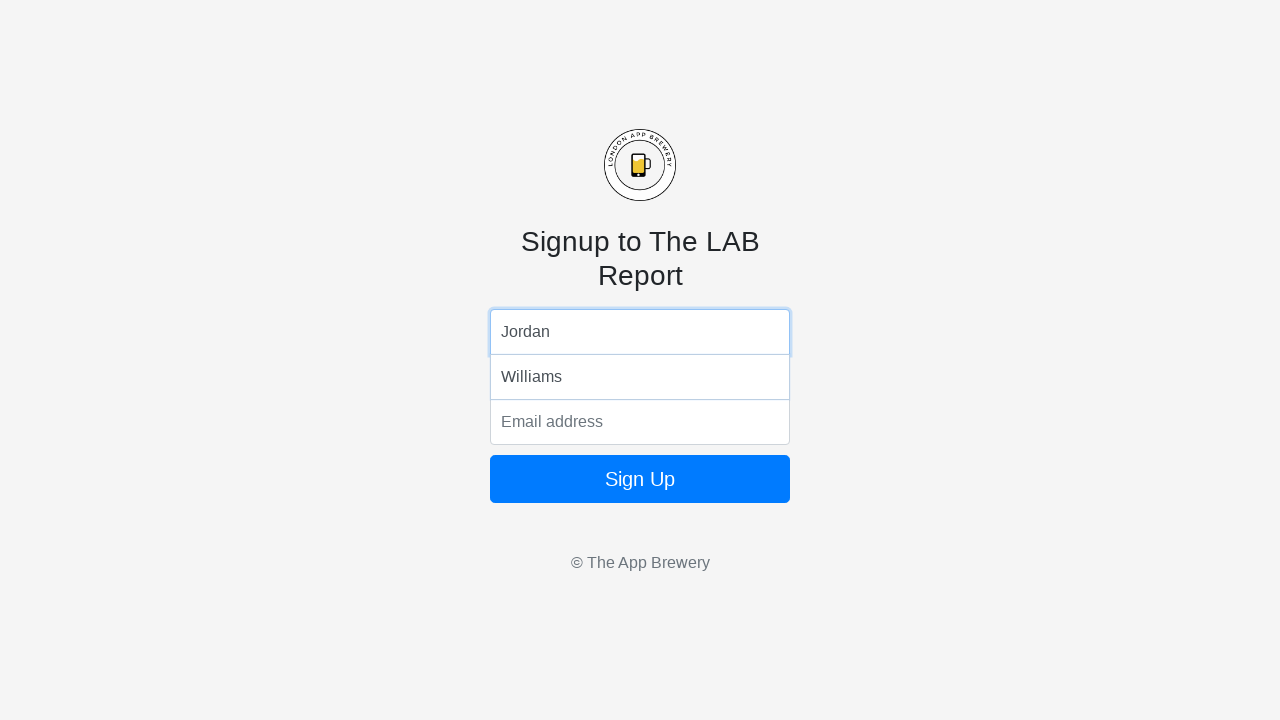

Filled email field with 'jordan.williams@testmail.com' on input[name='email']
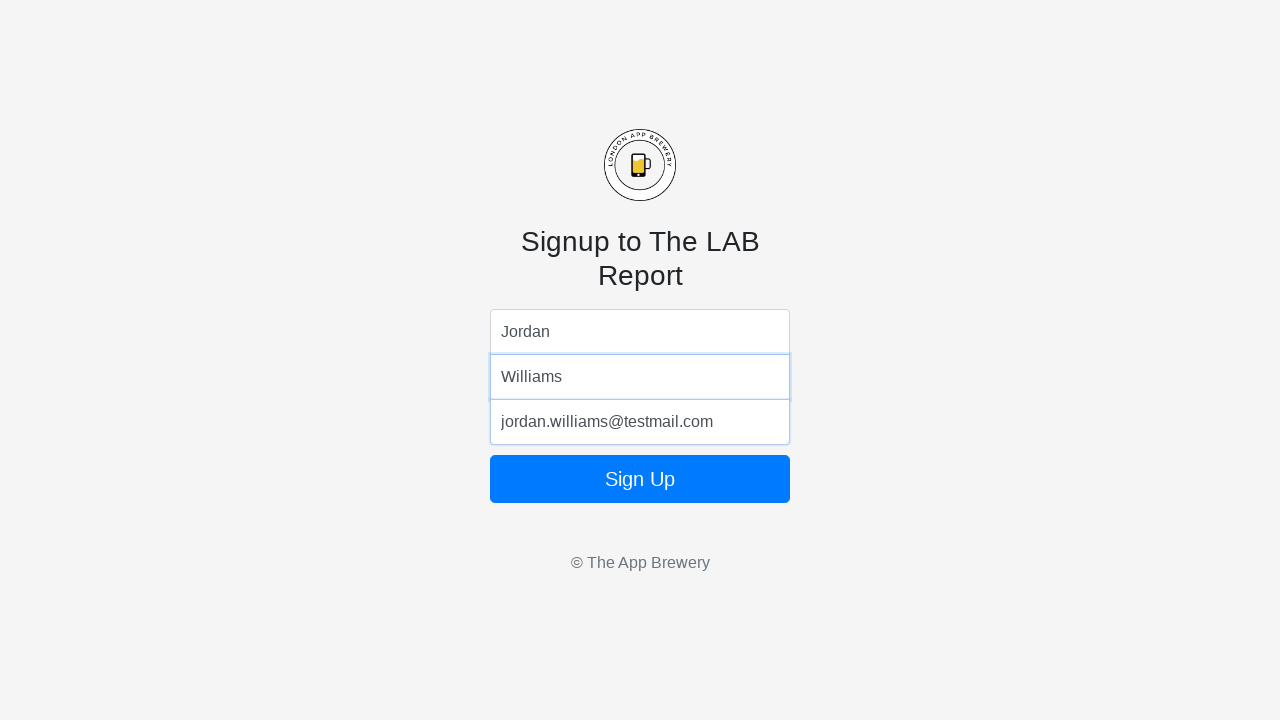

Clicked form submit button at (640, 479) on form button
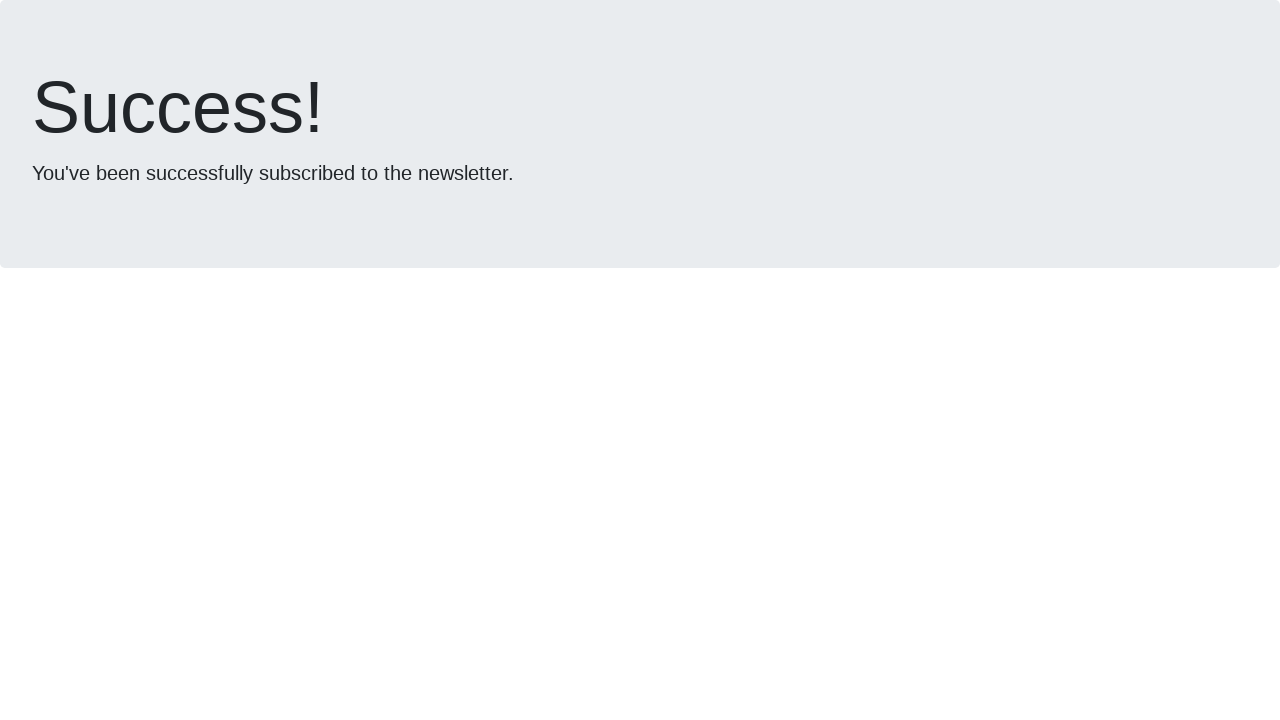

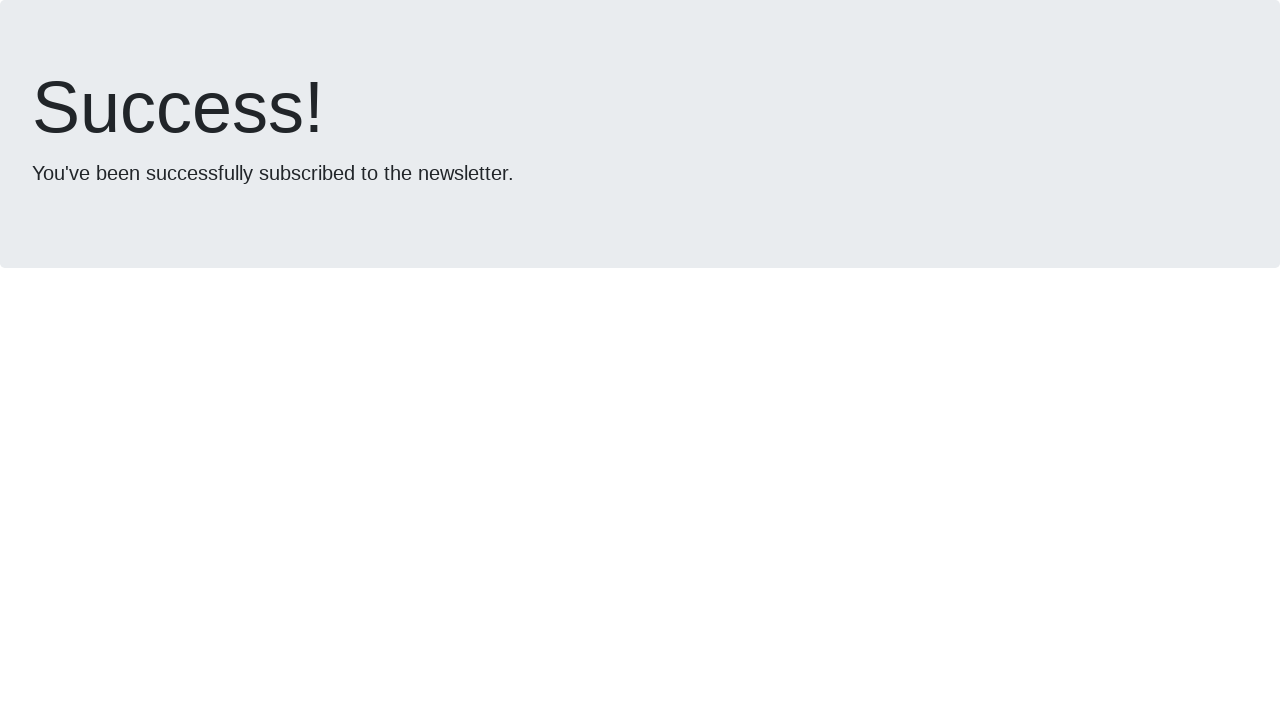